Tests that entering a number too small (below 50) shows the correct error message "Number is too small"

Starting URL: https://uljanovs.github.io/site/tasks/enter_a_number

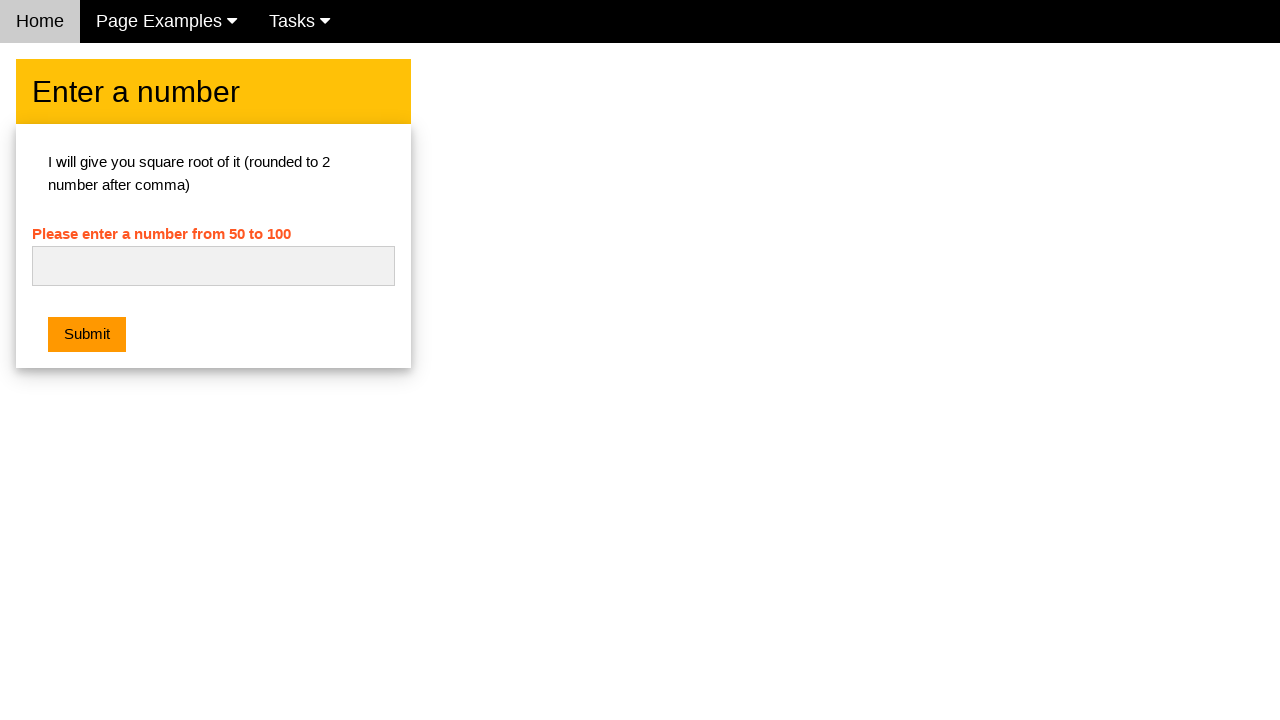

Filled number input with '40' (below minimum of 50) on #numb
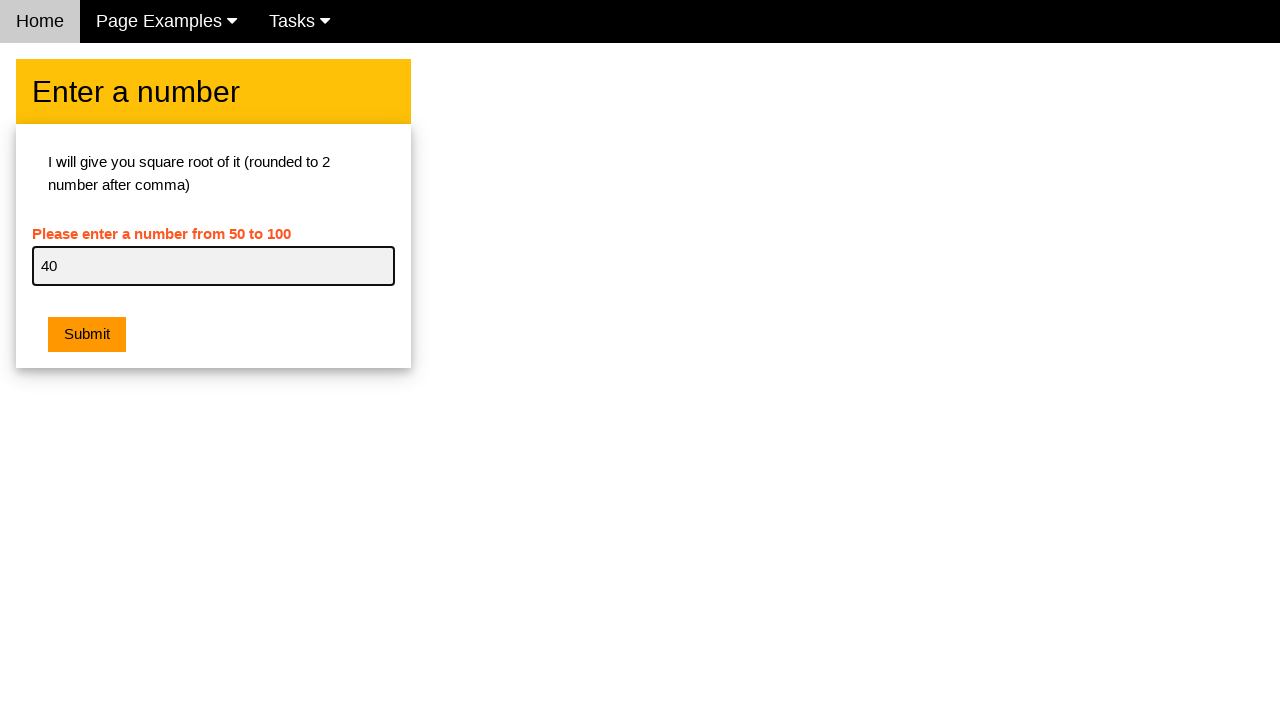

Clicked submit button to trigger validation at (87, 335) on button[type='submit'], input[type='submit'], button:has-text('Submit')
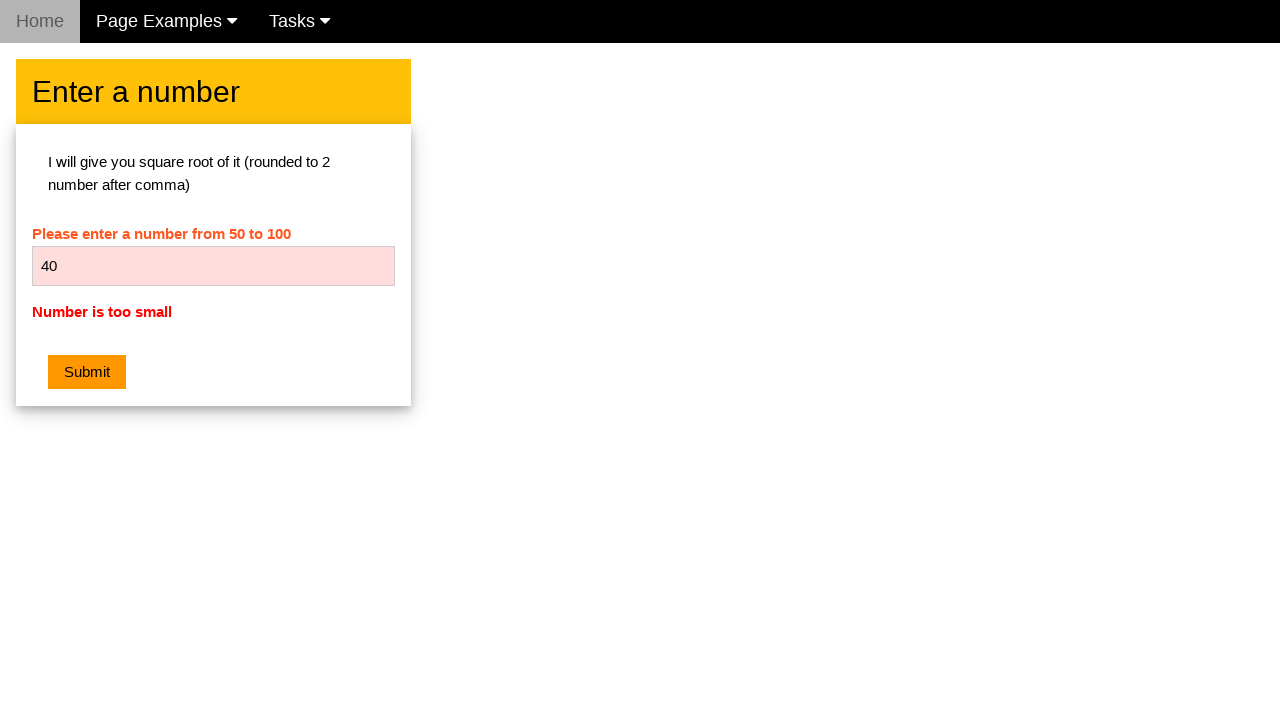

Error message 'Number is too small' is displayed
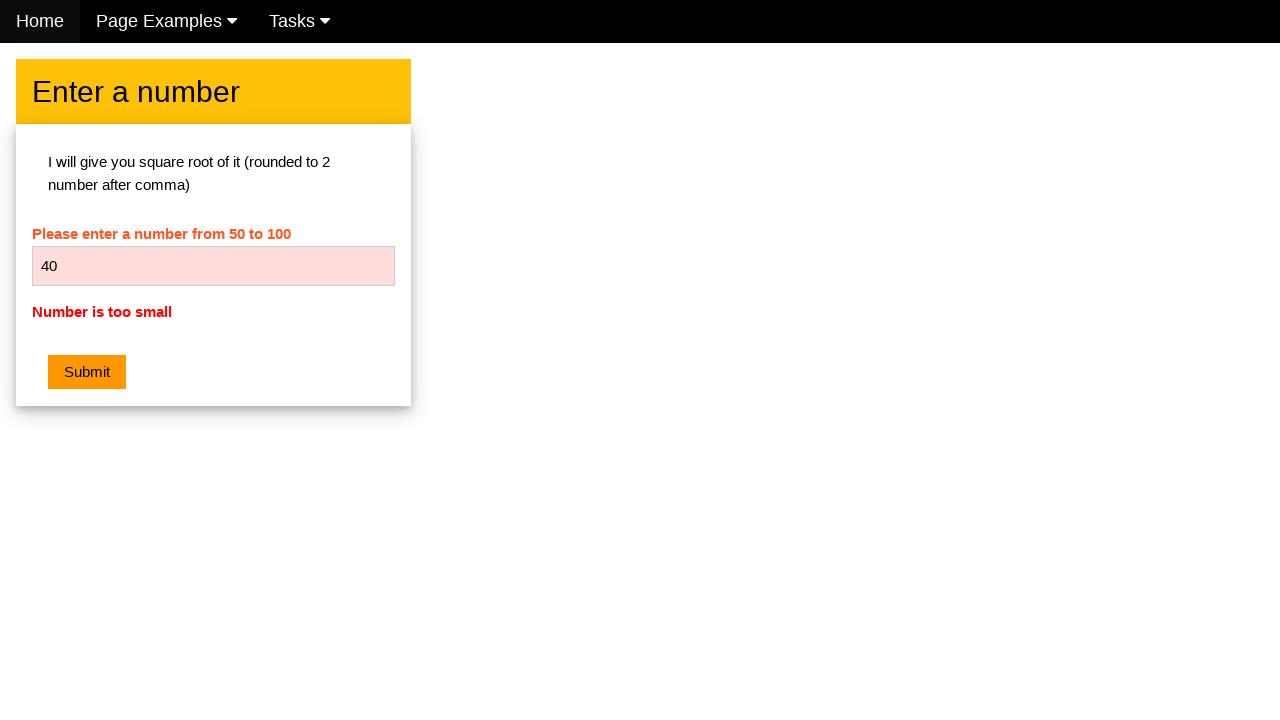

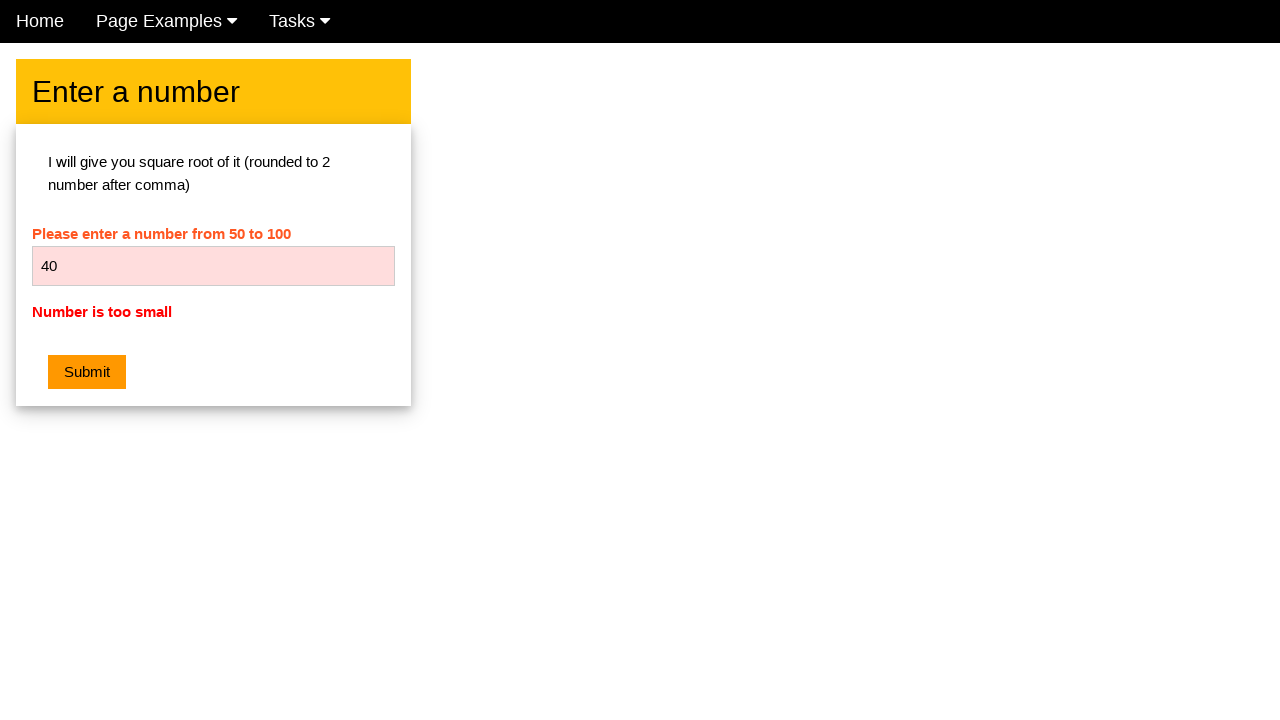